Tests simple alert handling by clicking the alert button and accepting the alert dialog

Starting URL: https://demoqa.com/alerts

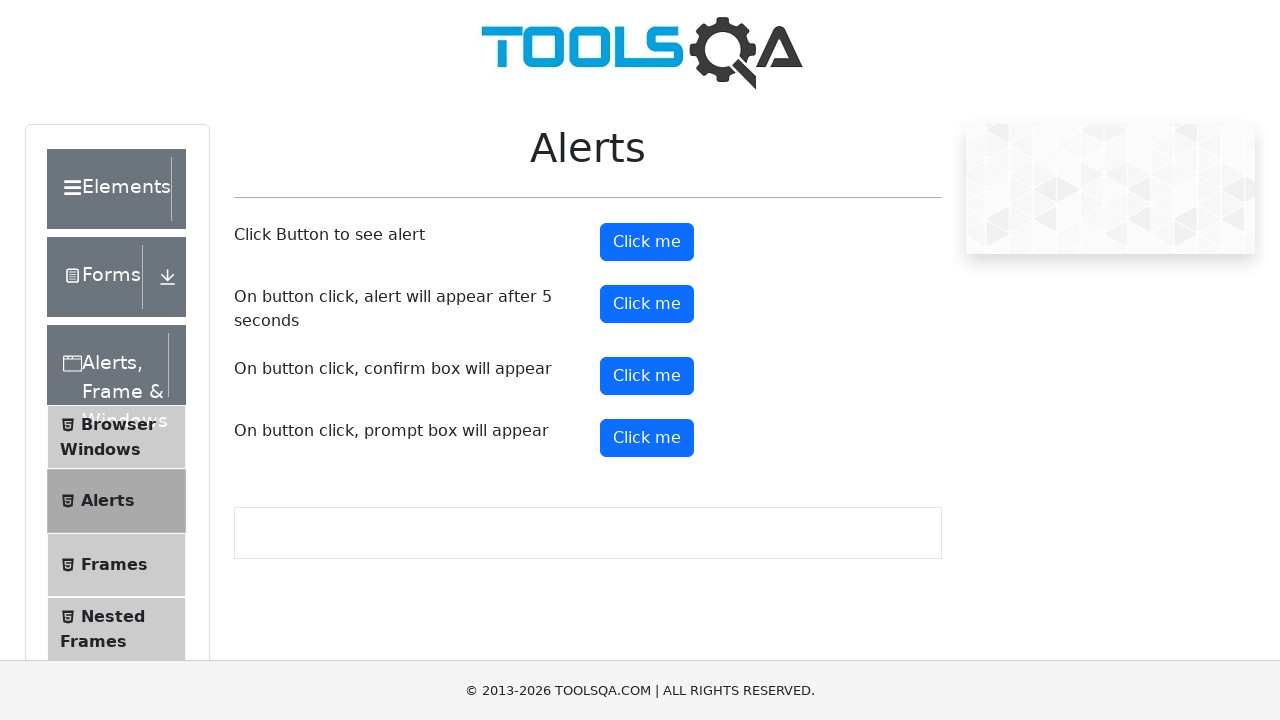

Set up dialog handler to automatically accept alerts
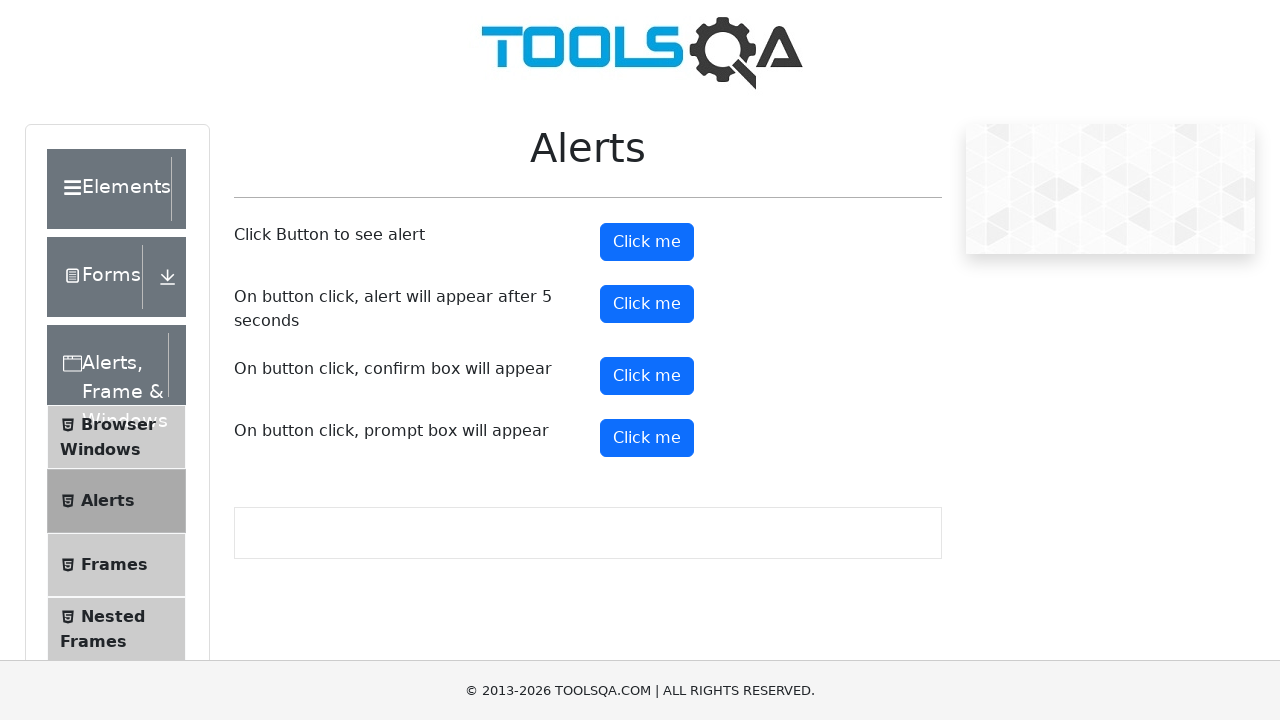

Clicked the alert button to trigger the simple alert dialog at (647, 242) on #alertButton
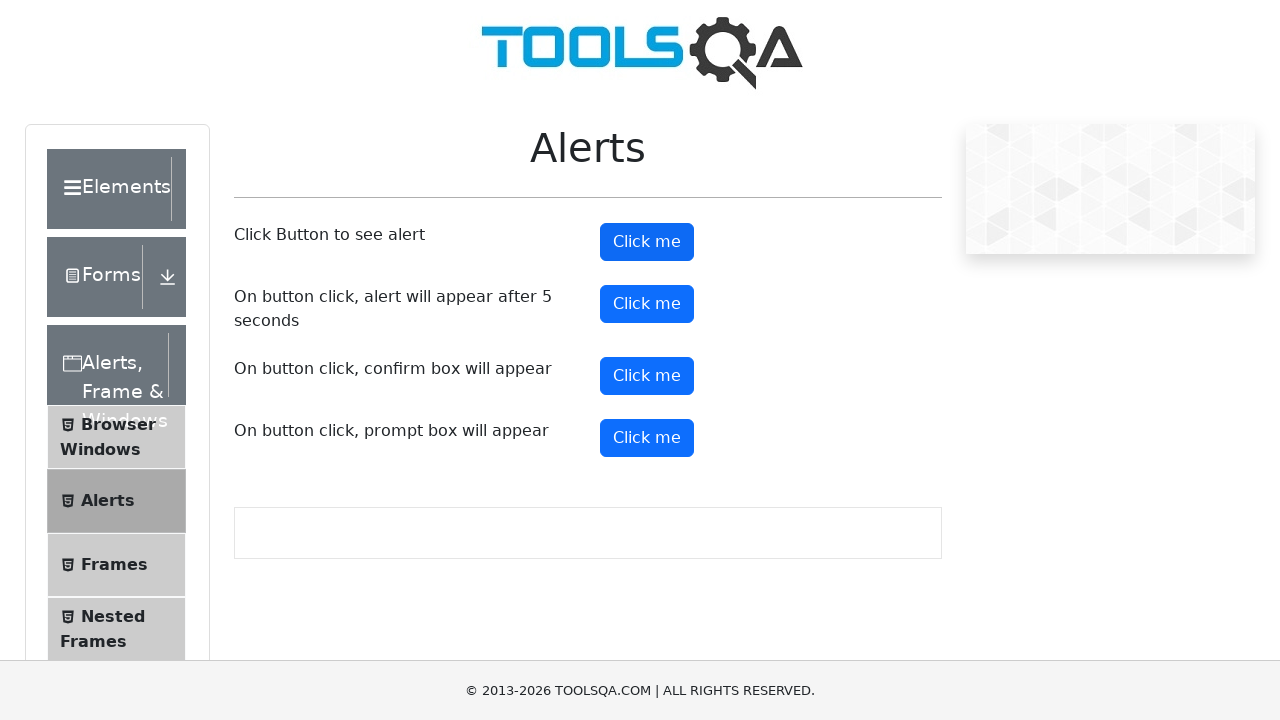

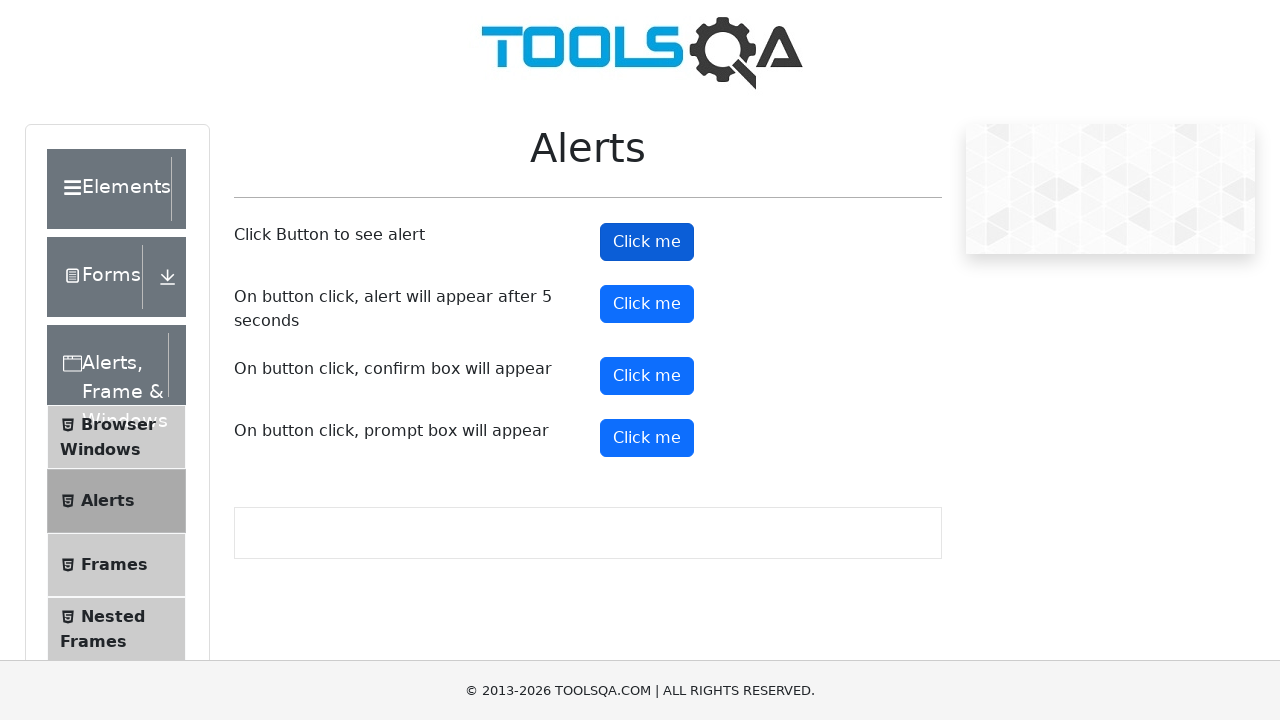